Navigates to Etsy homepage and maximizes the browser window

Starting URL: https://www.etsy.com/

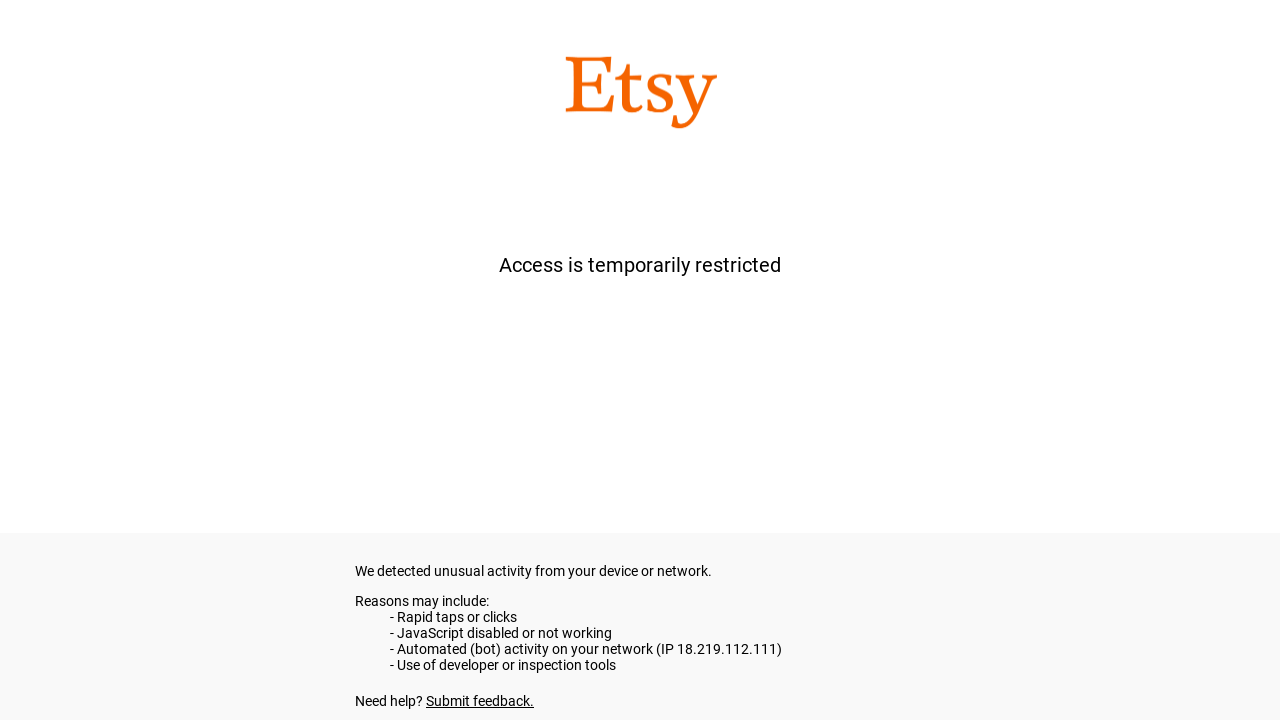

Set viewport size to 1920x1080 to maximize browser window
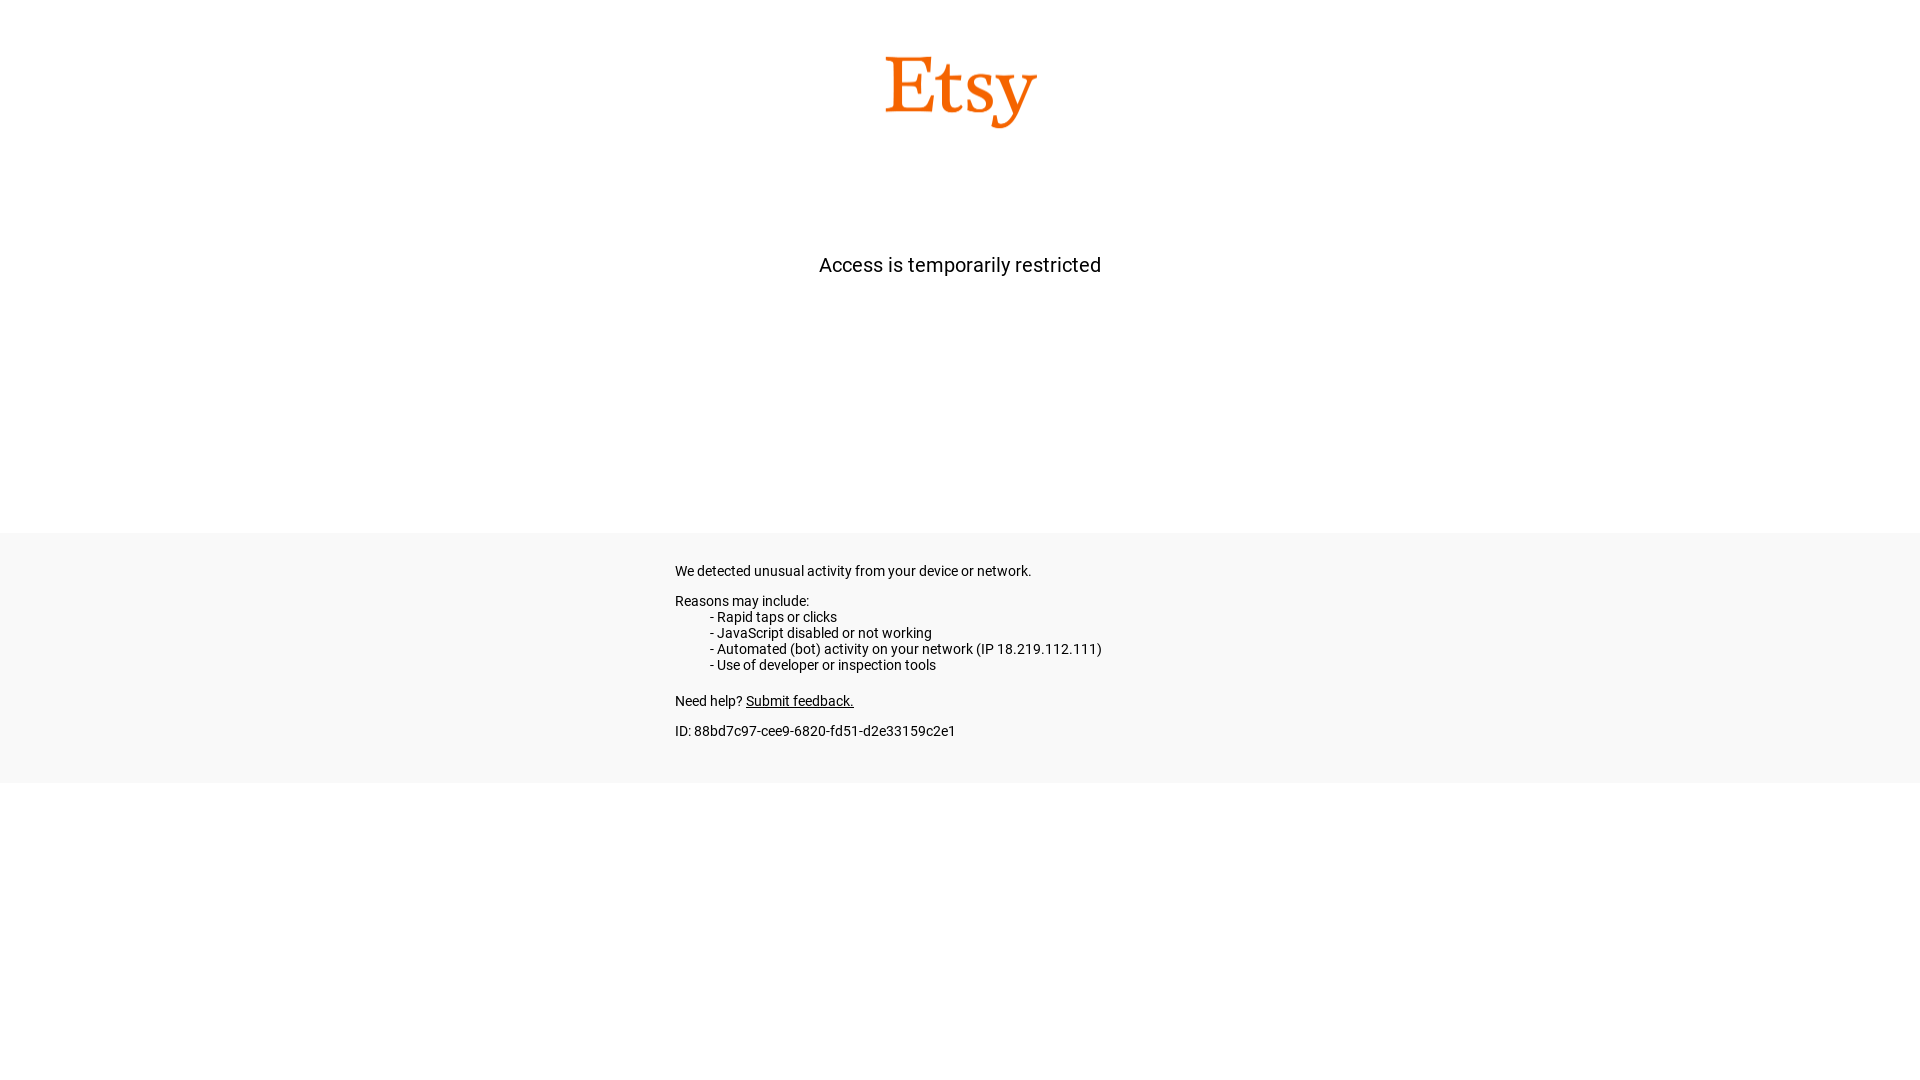

Etsy homepage loaded and DOM content ready
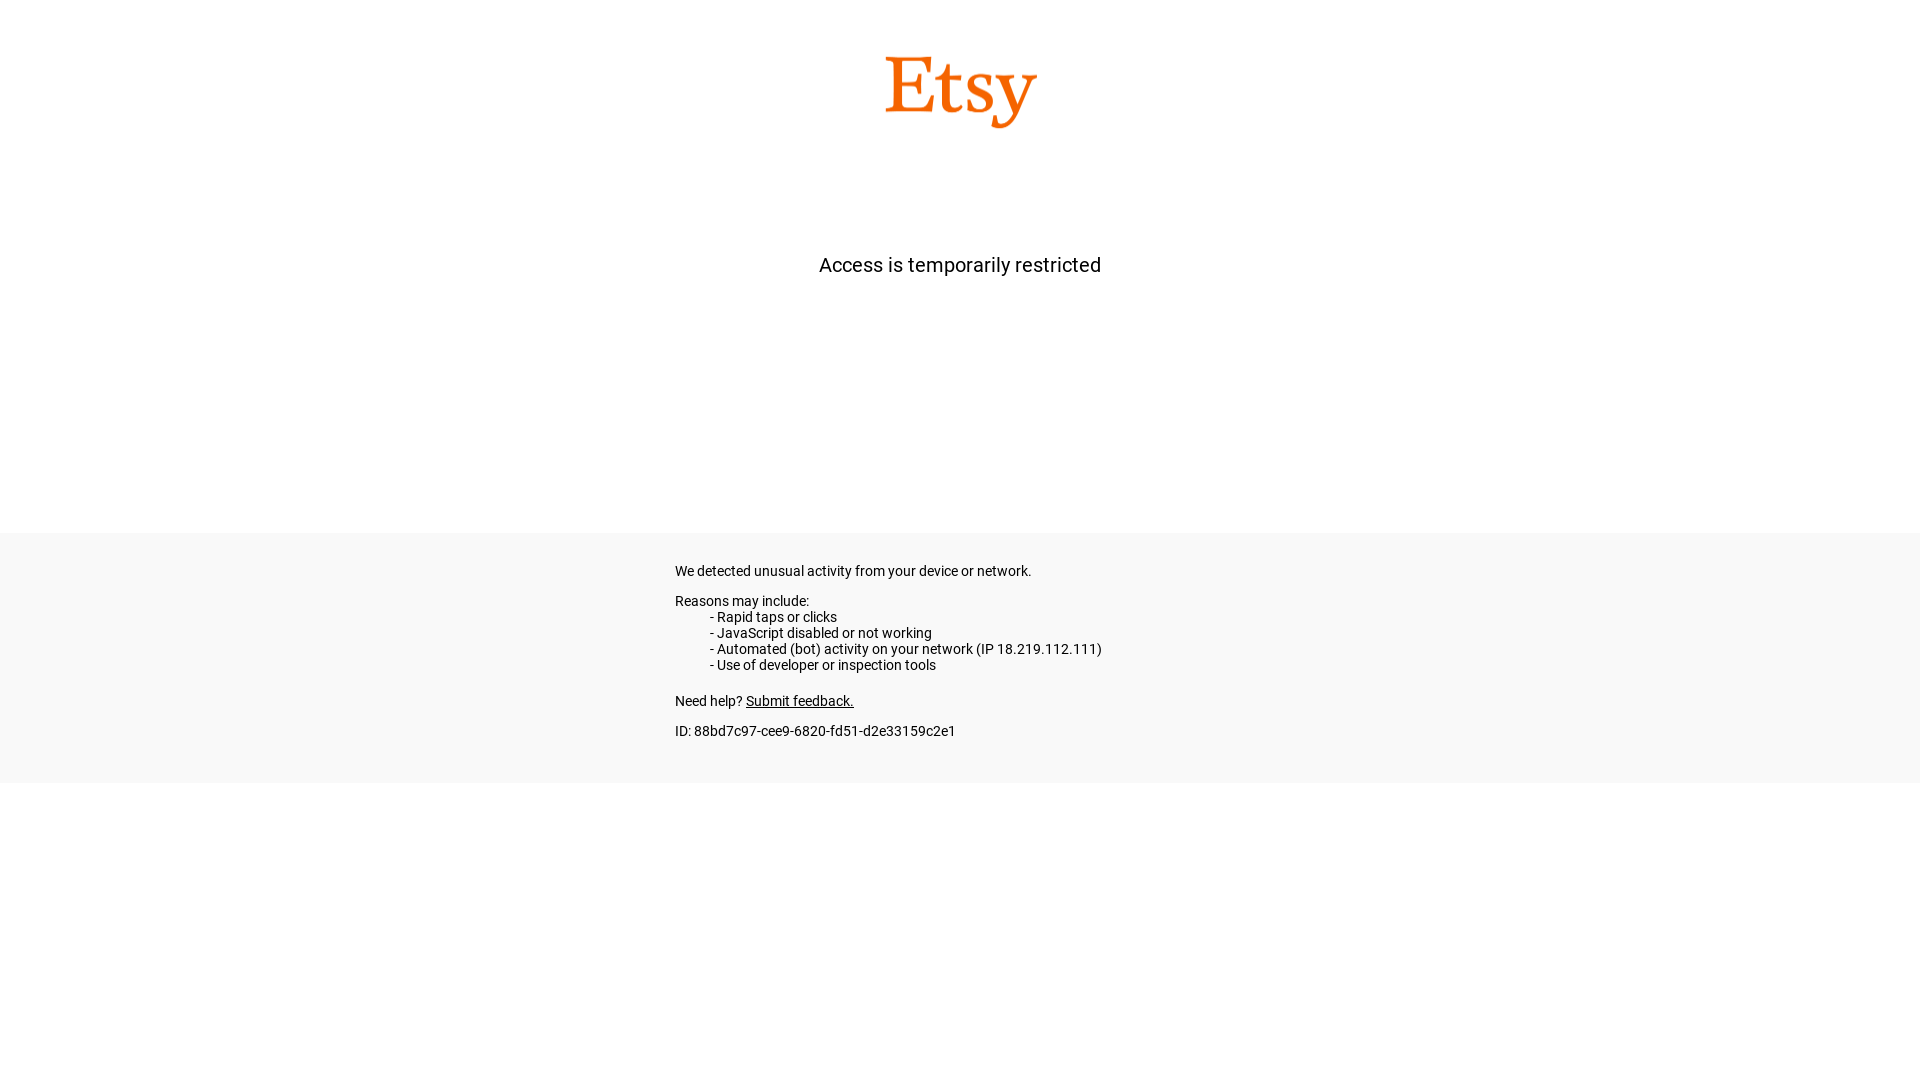

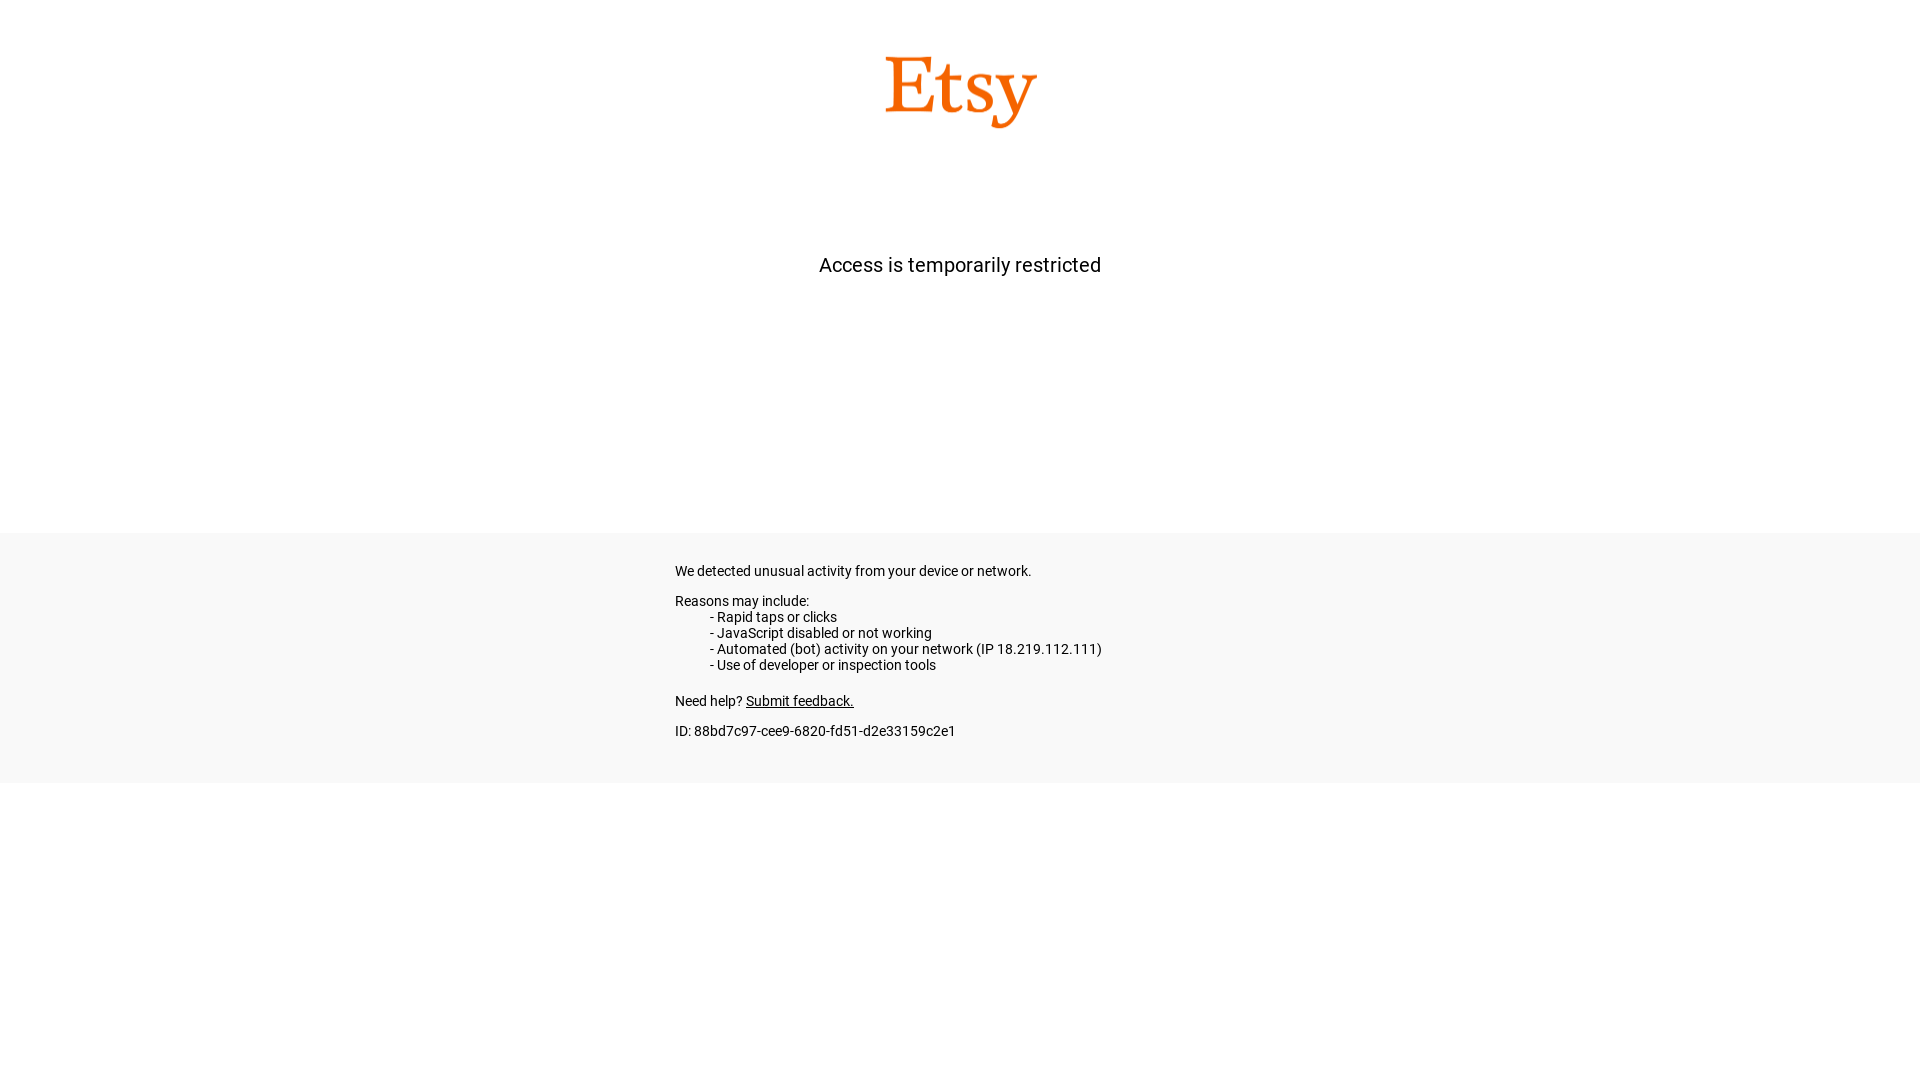